Tests navigation to Browse Languages letter M page and verifies MySQL is the last language listed

Starting URL: http://www.99-bottles-of-beer.net/

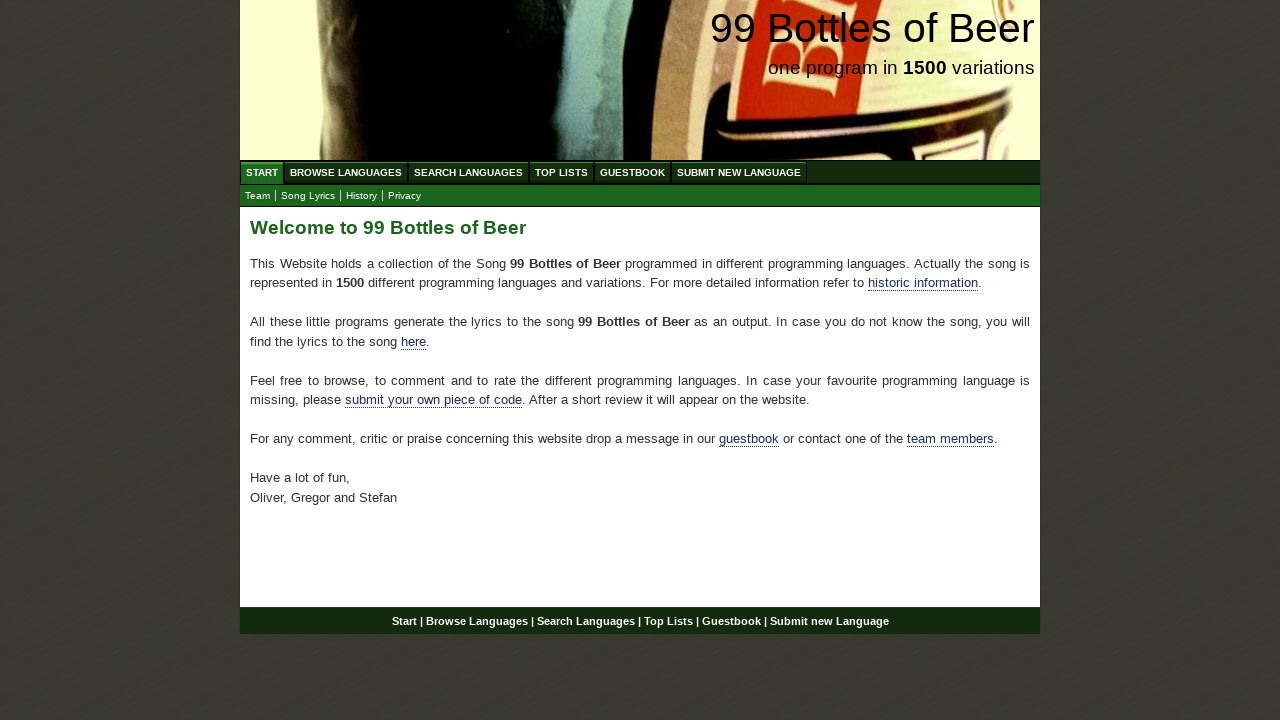

Clicked on Browse Languages menu item at (346, 172) on xpath=//ul[@id='menu']/li/a[@href='/abc.html']
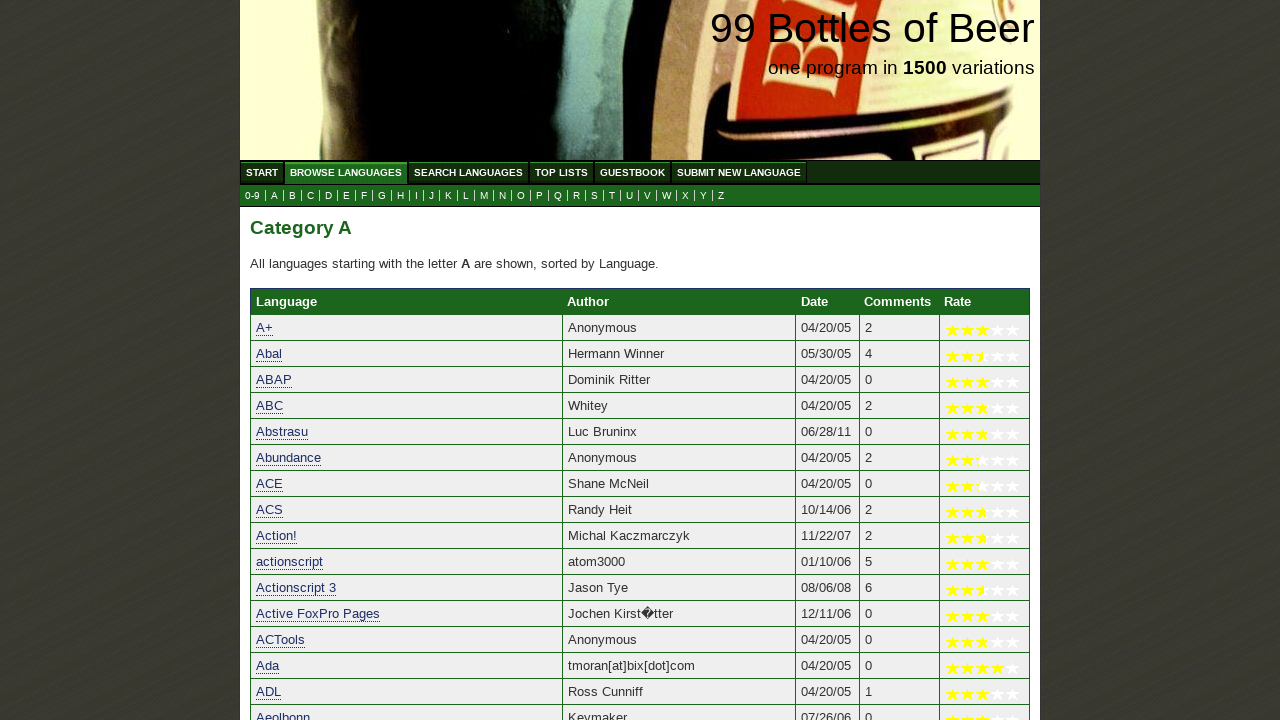

Clicked on letter M to browse languages starting with M at (484, 196) on xpath=//a[@href='m.html']
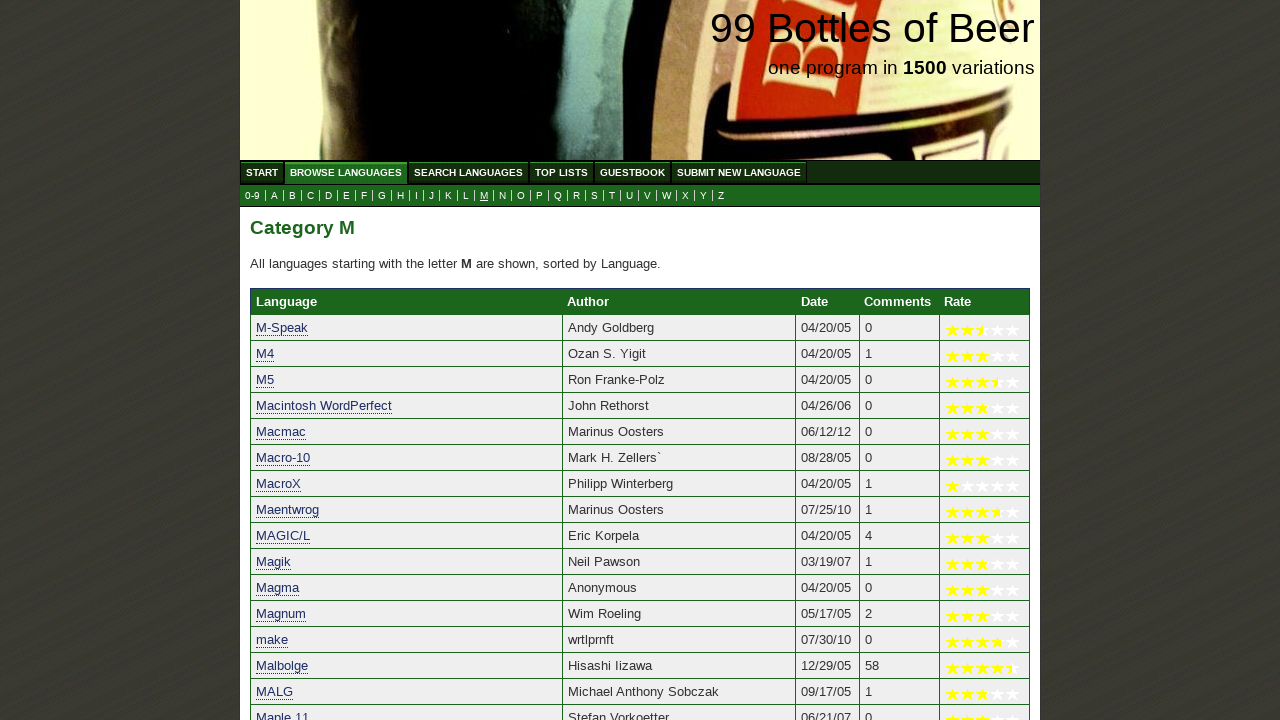

Waited for last language item to load on Browse Languages M page
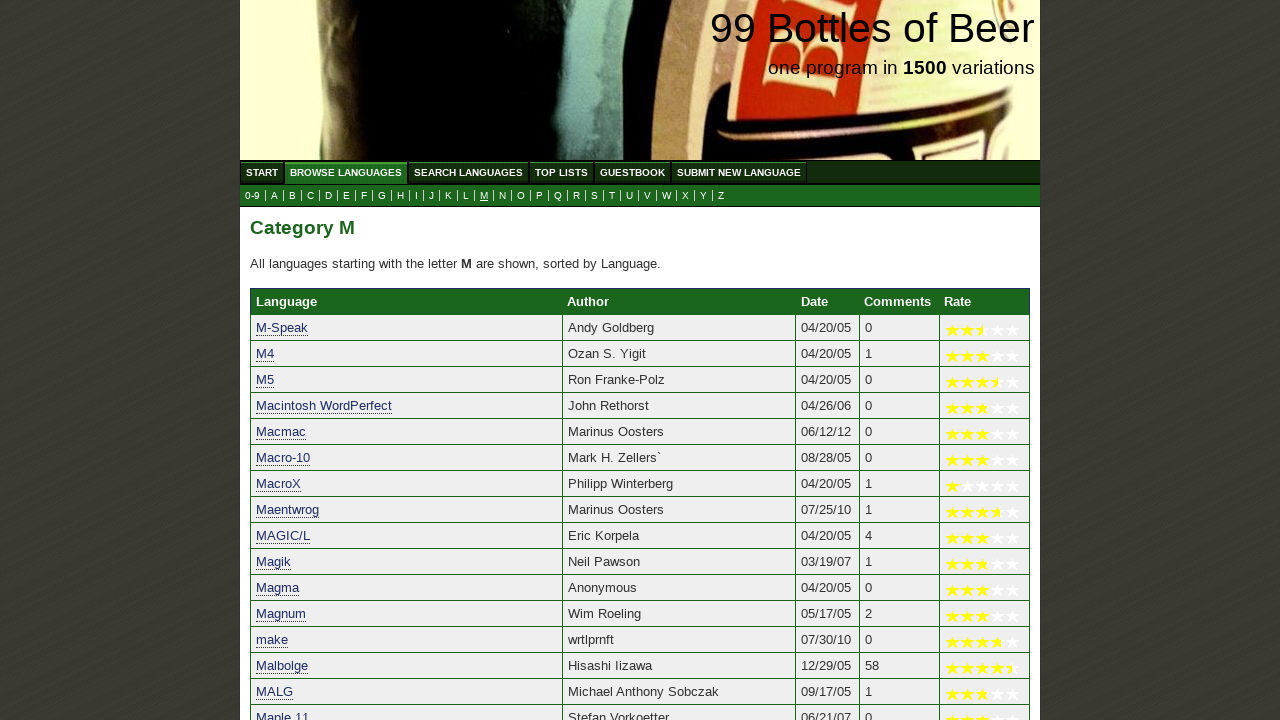

Retrieved last language item: MySQL
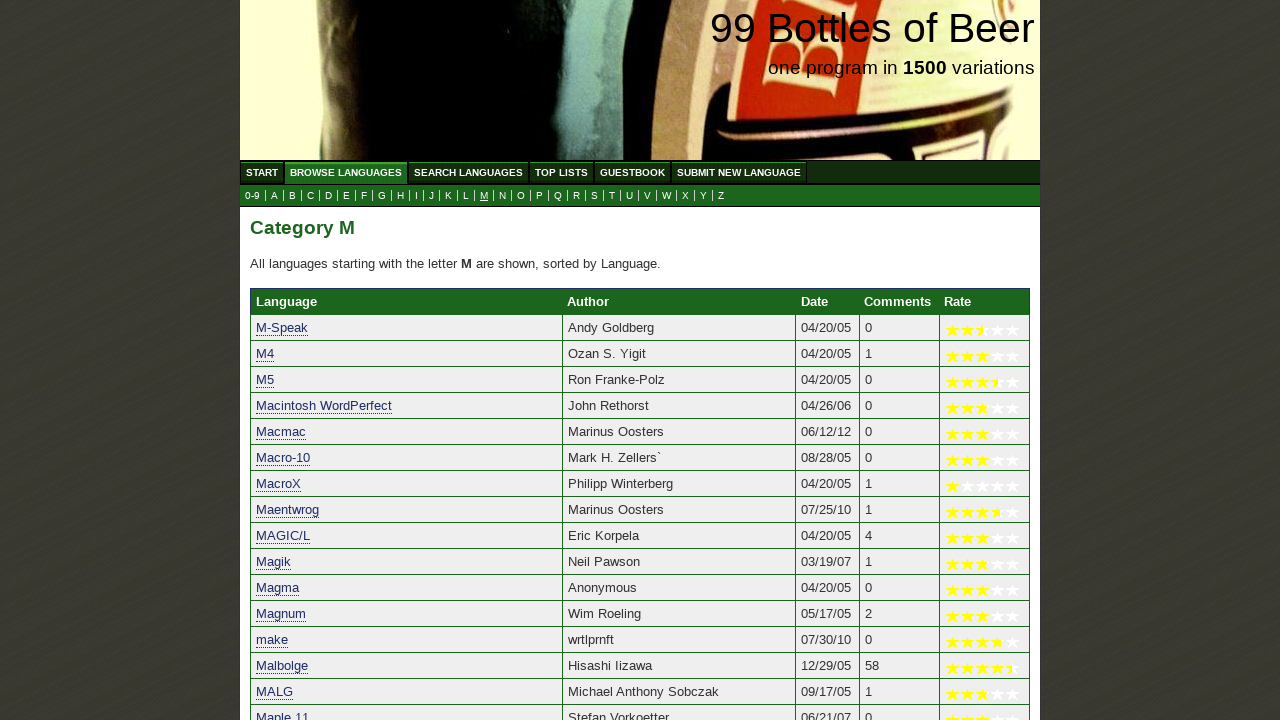

Verified that MySQL is the last language listed on the M page
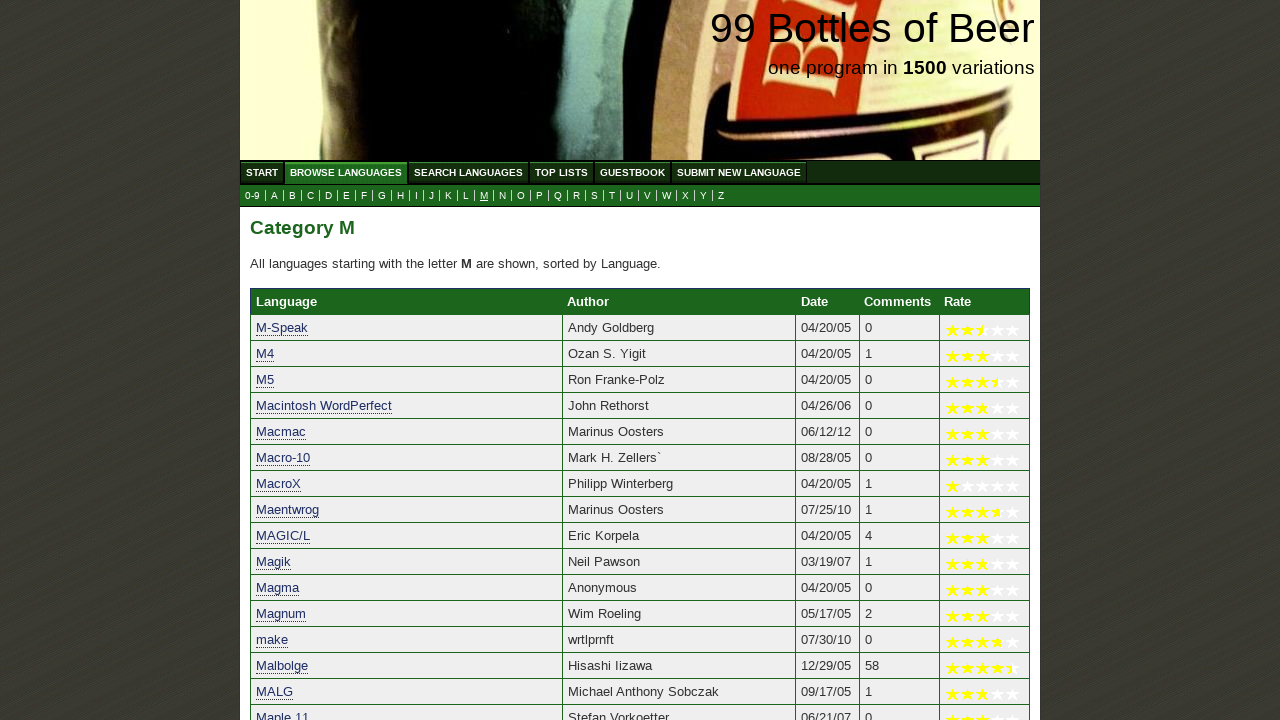

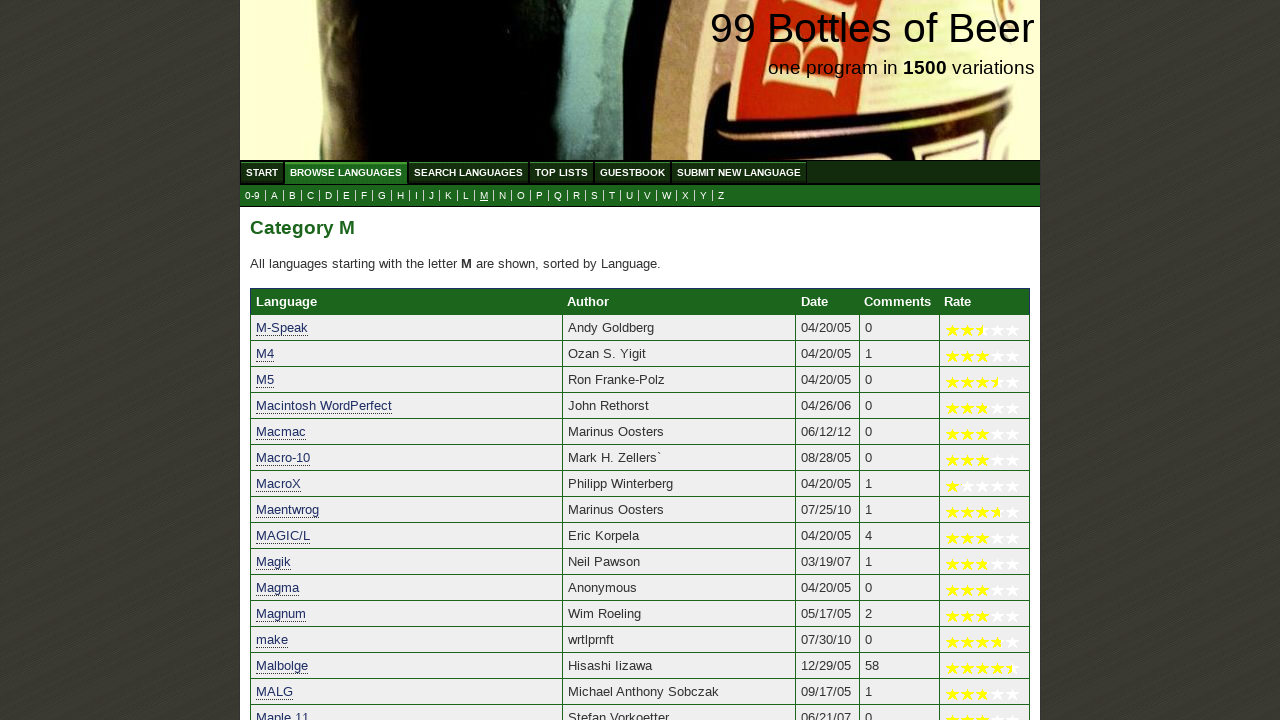